Navigates to the Bata shoe retailer website and verifies the page loads successfully

Starting URL: https://www.bata.com/

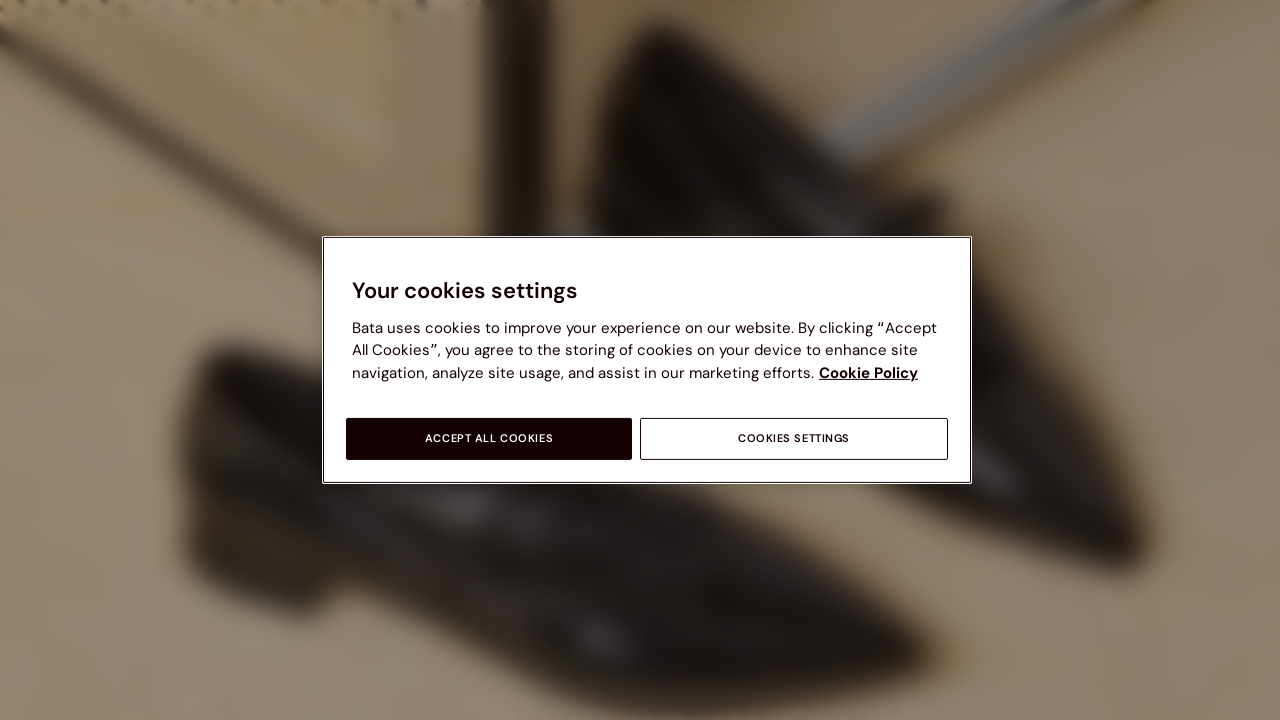

Navigated to Bata shoe retailer website
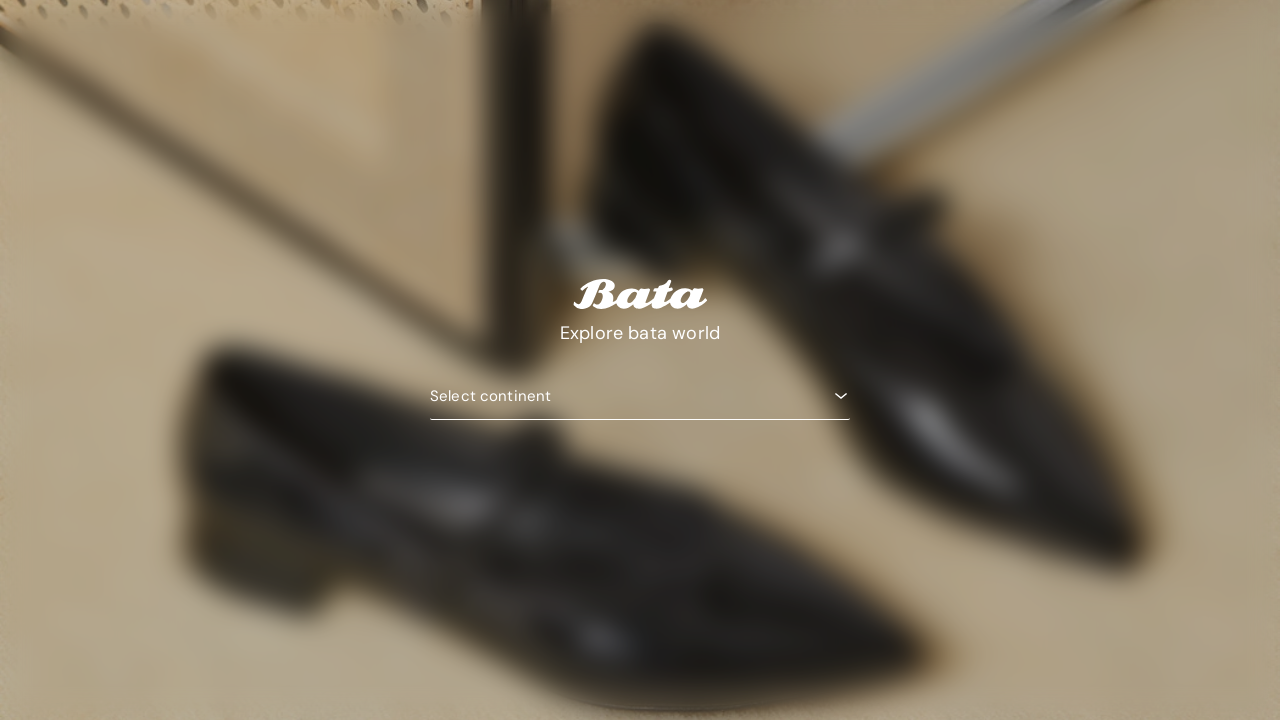

Page DOM content fully loaded
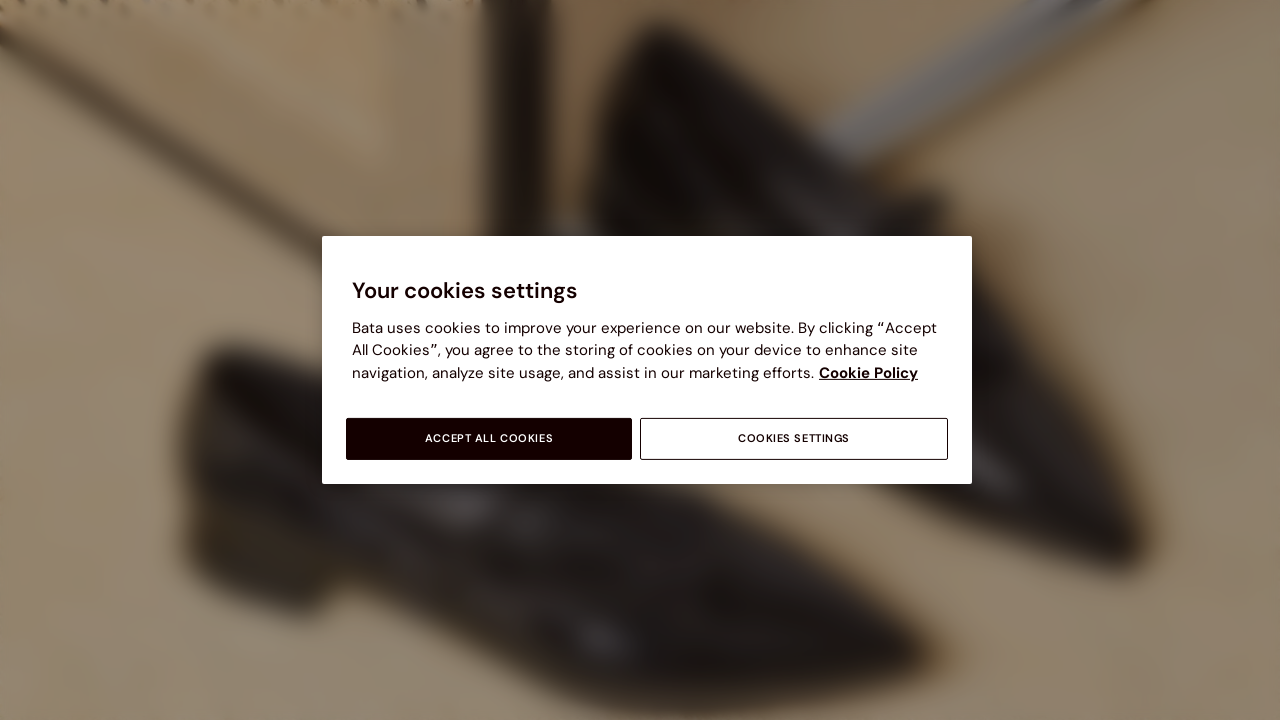

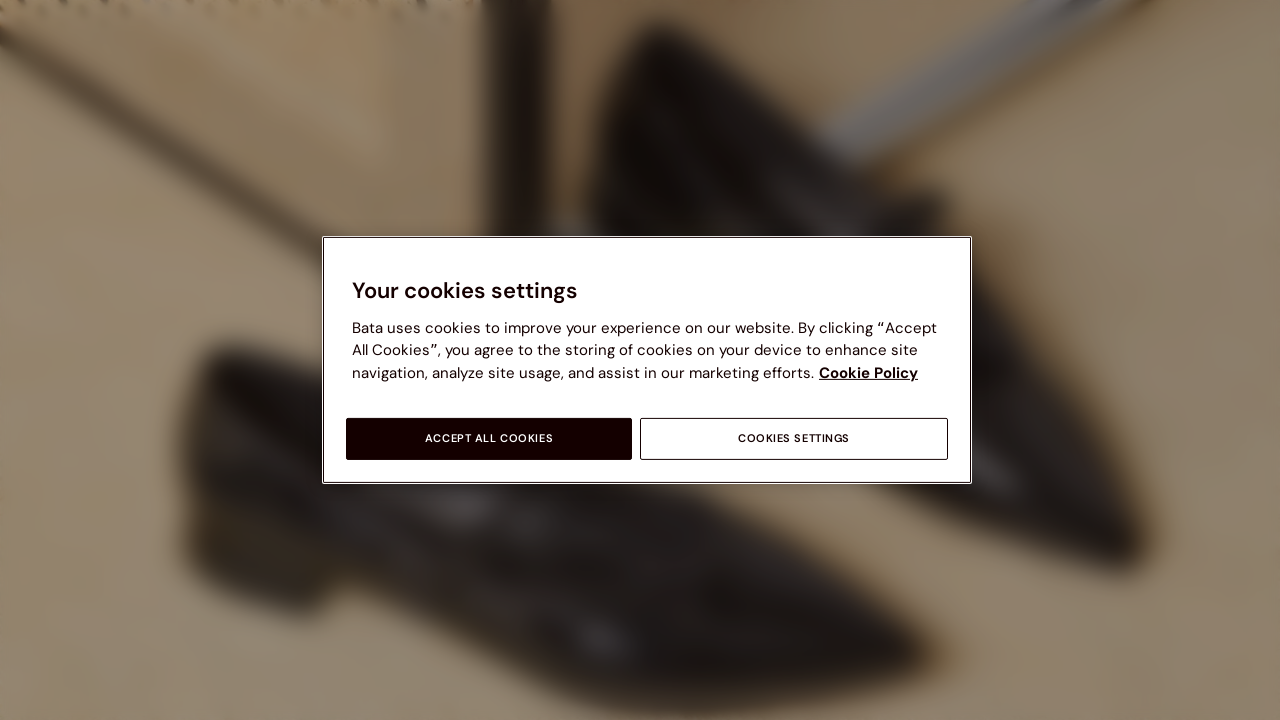